Tests dynamic content loading by clicking a start button and waiting for hidden content to become visible

Starting URL: https://the-internet.herokuapp.com/dynamic_loading/1

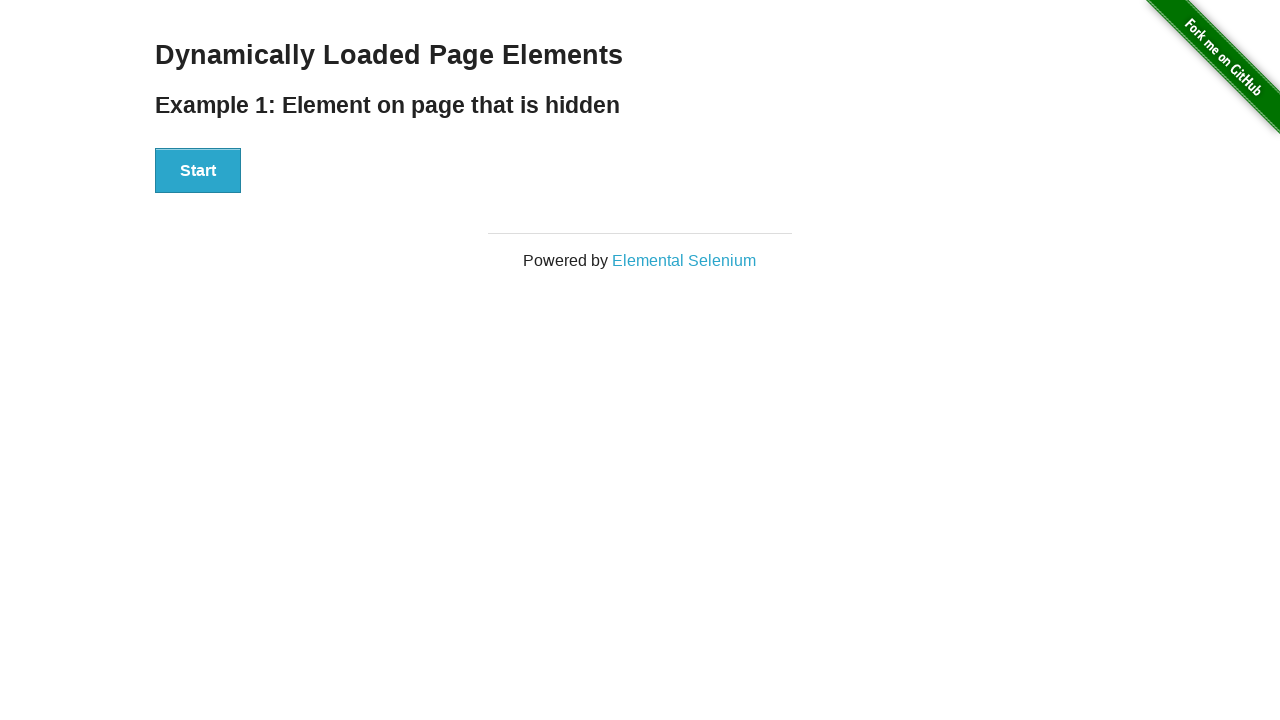

Clicked Start button to trigger dynamic content loading at (198, 171) on xpath=//button[text()='Start']
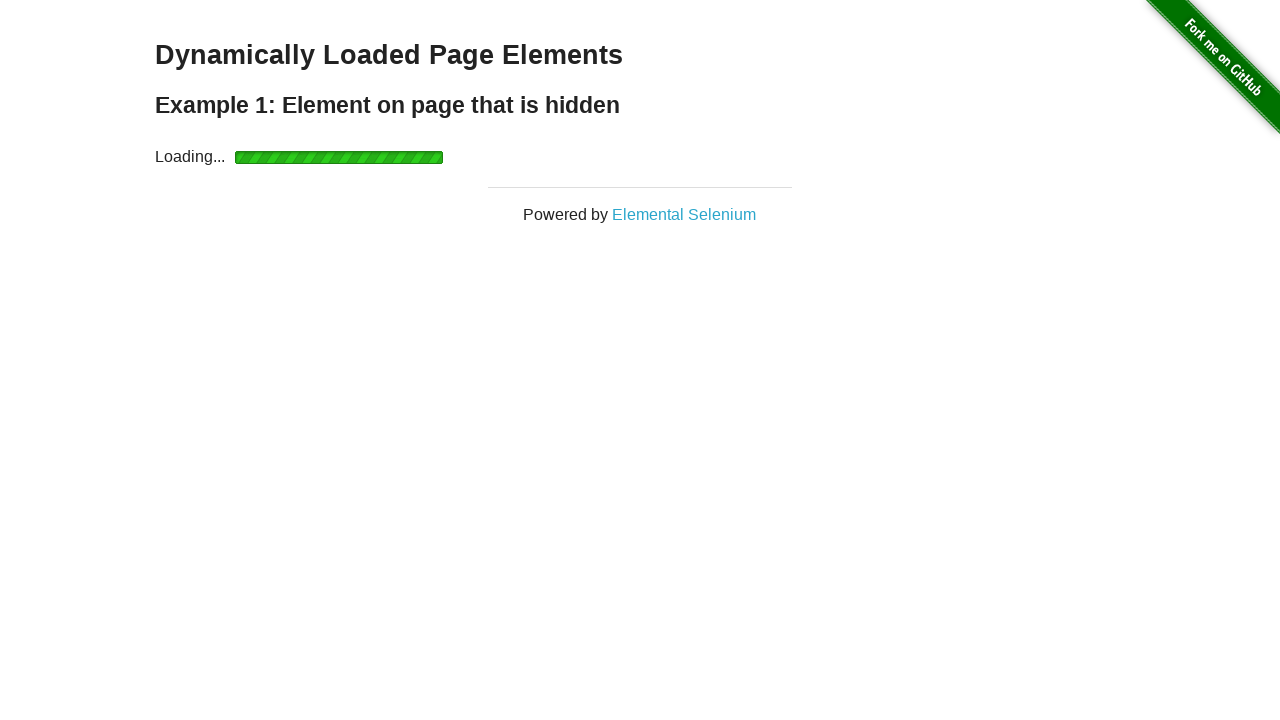

Waited for 'Hello World!' header to become visible
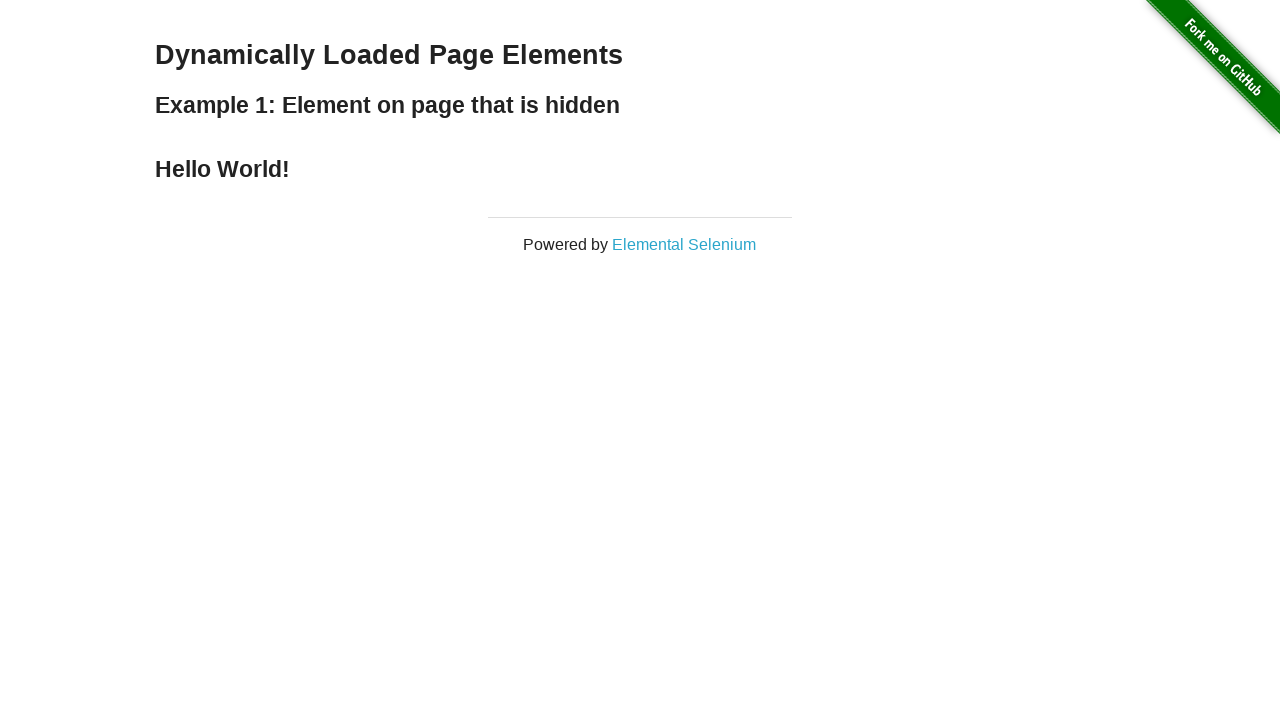

Located the 'Hello World!' header element
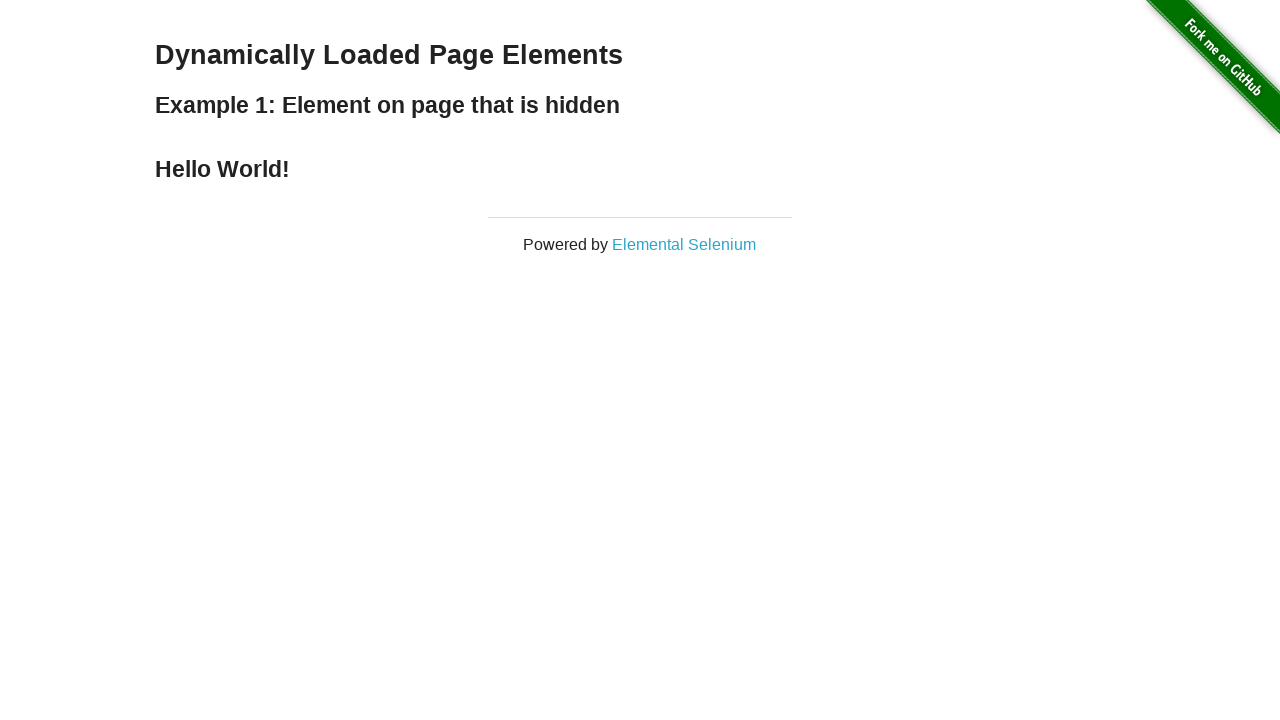

Verified and printed the 'Hello World!' header text content
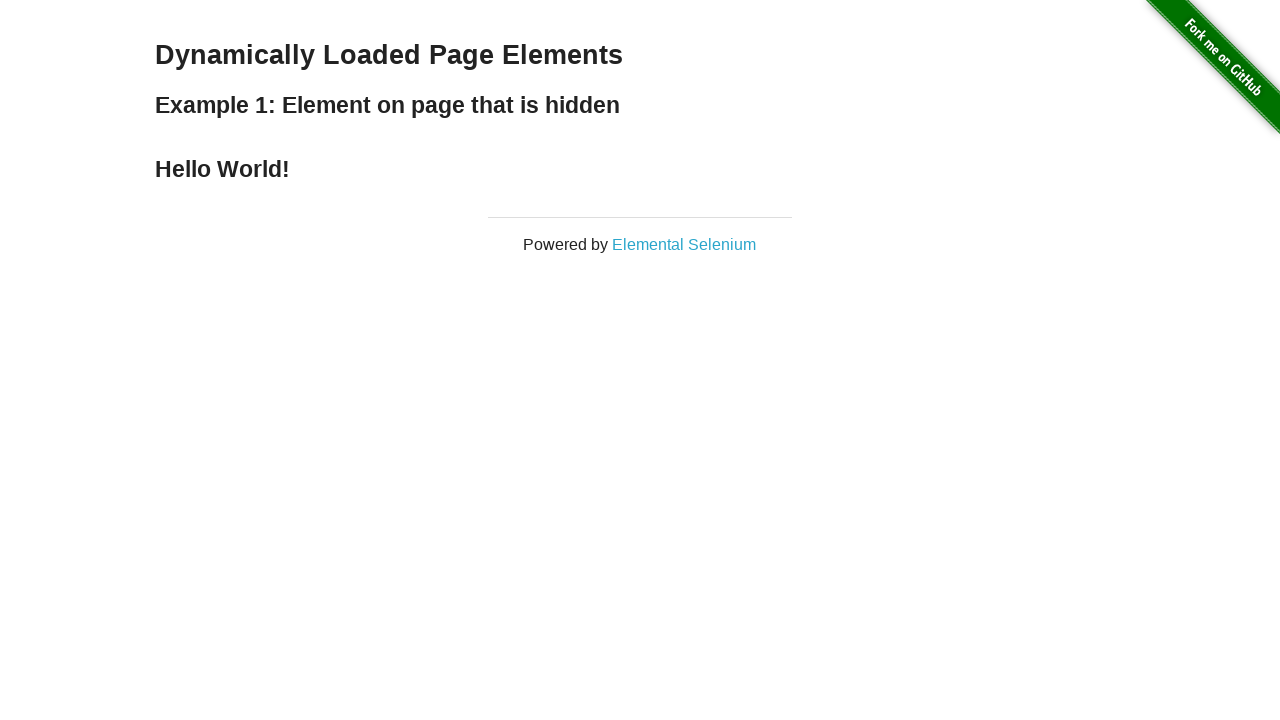

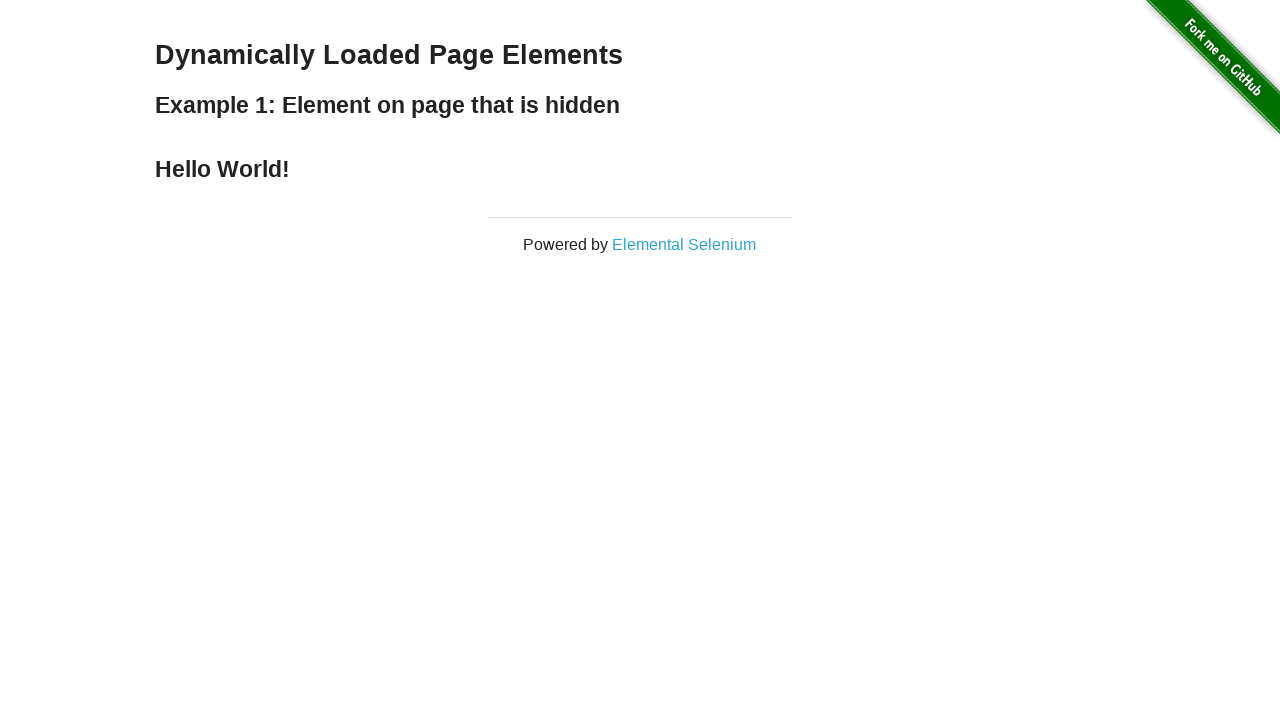